Tests checkbox functionality by checking and unchecking a checkbox, verifying its state, and counting total checkboxes on the page

Starting URL: https://rahulshettyacademy.com/AutomationPractice/

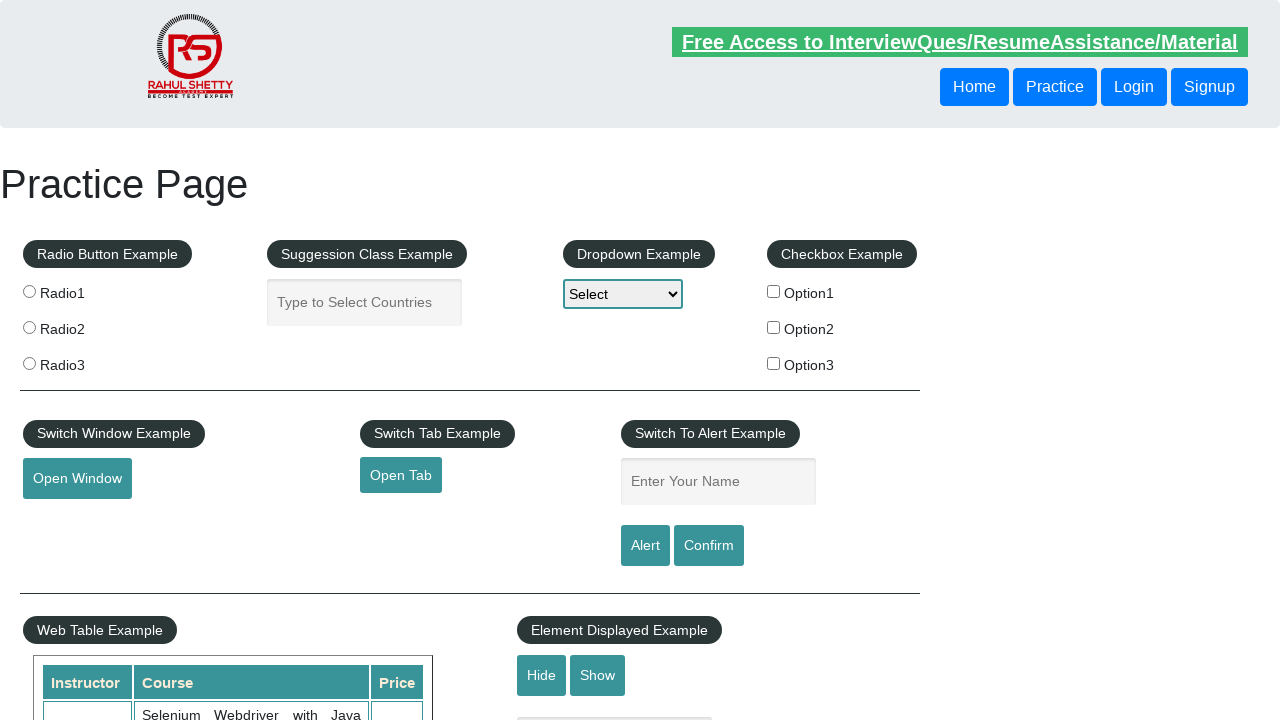

Clicked checkbox 'checkBoxOption1' to check it at (774, 291) on input[name='checkBoxOption1']
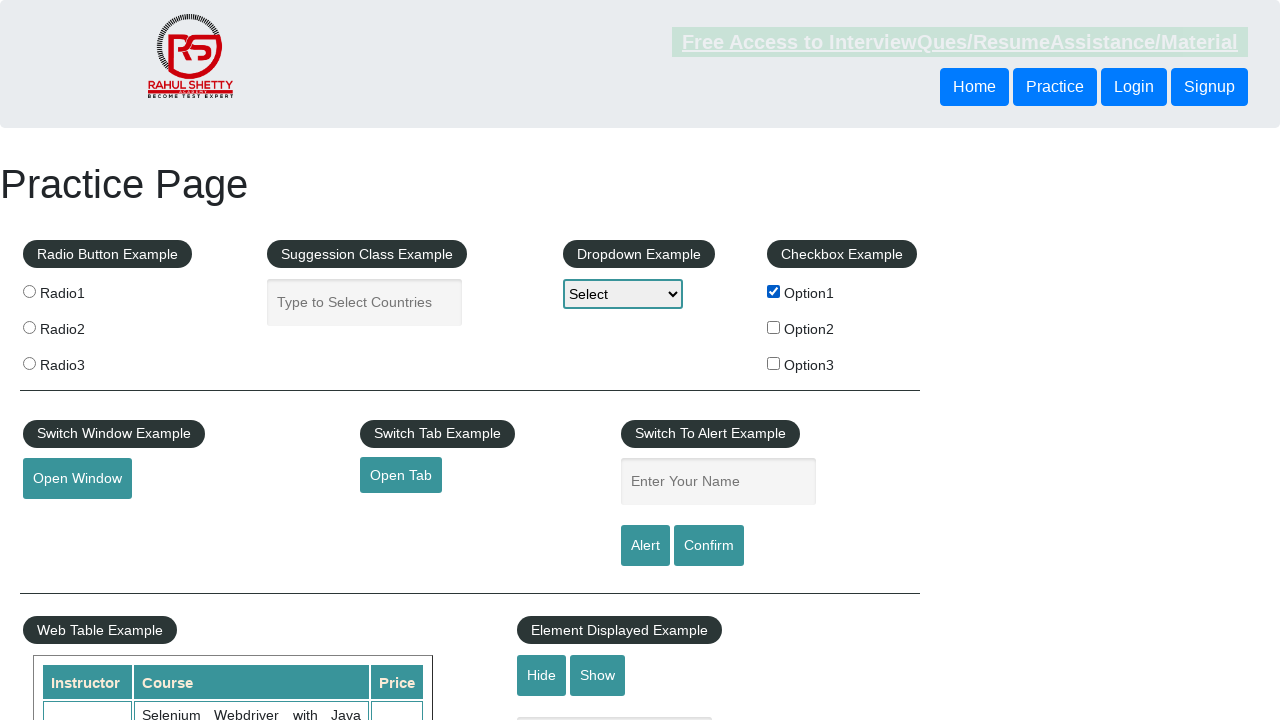

Verified that checkbox 'checkBoxOption1' is checked
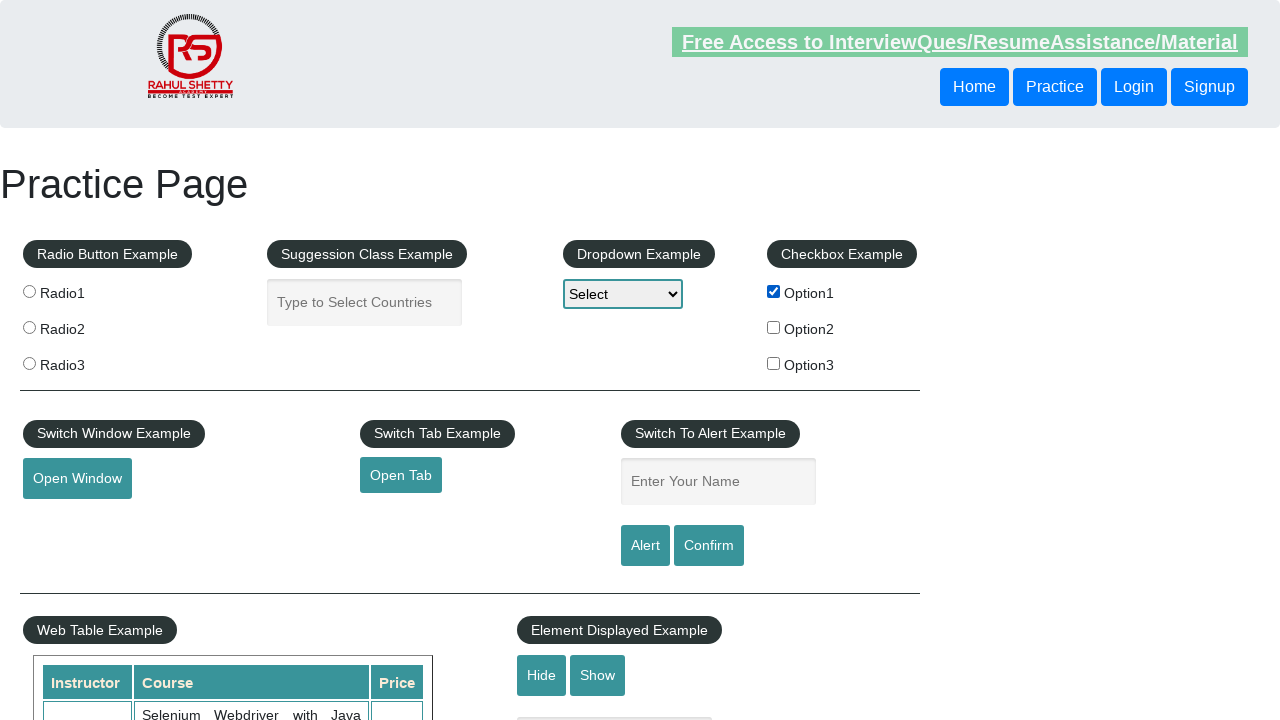

Clicked checkbox 'checkBoxOption1' to uncheck it at (774, 291) on input[name='checkBoxOption1']
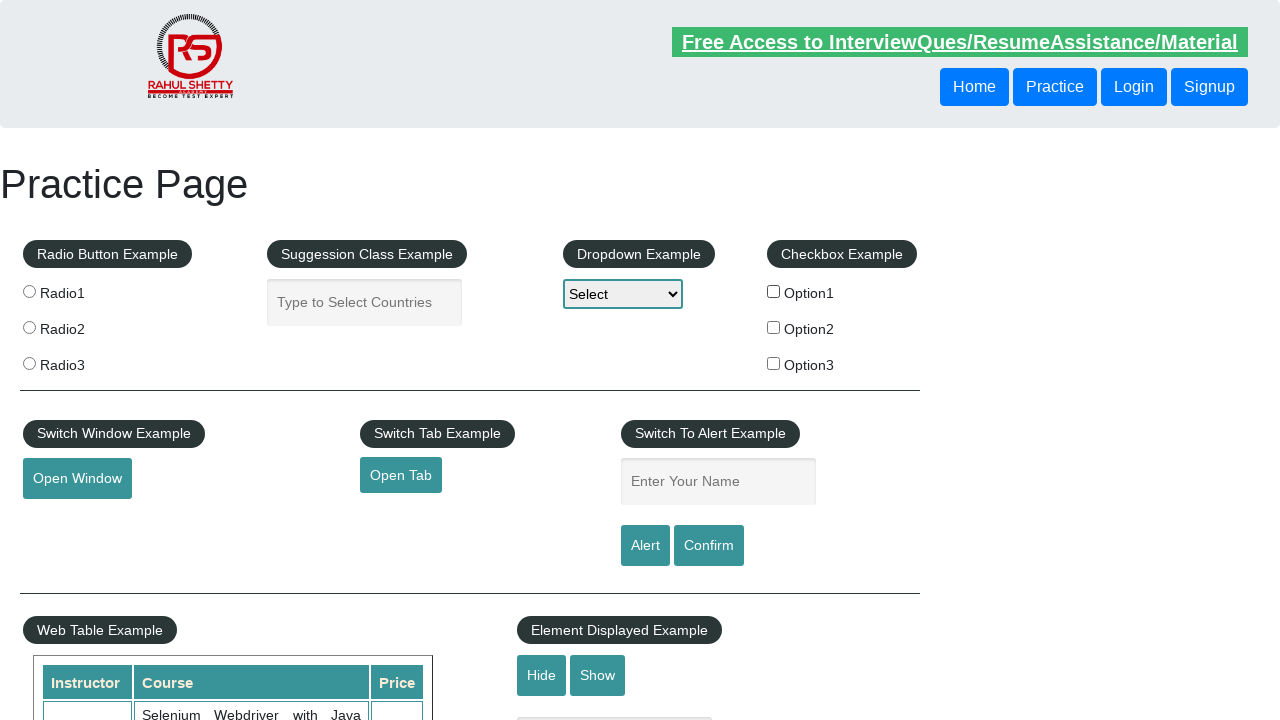

Verified that checkbox 'checkBoxOption1' is unchecked
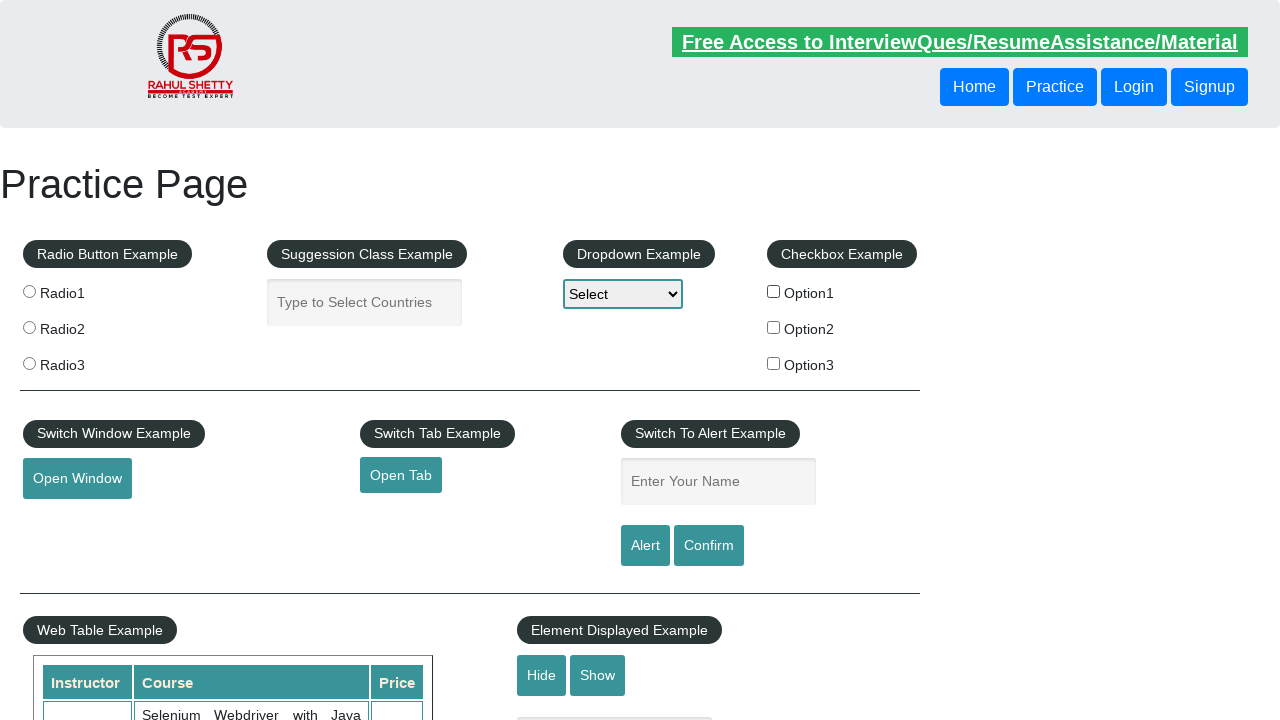

Counted total checkboxes on page: 3
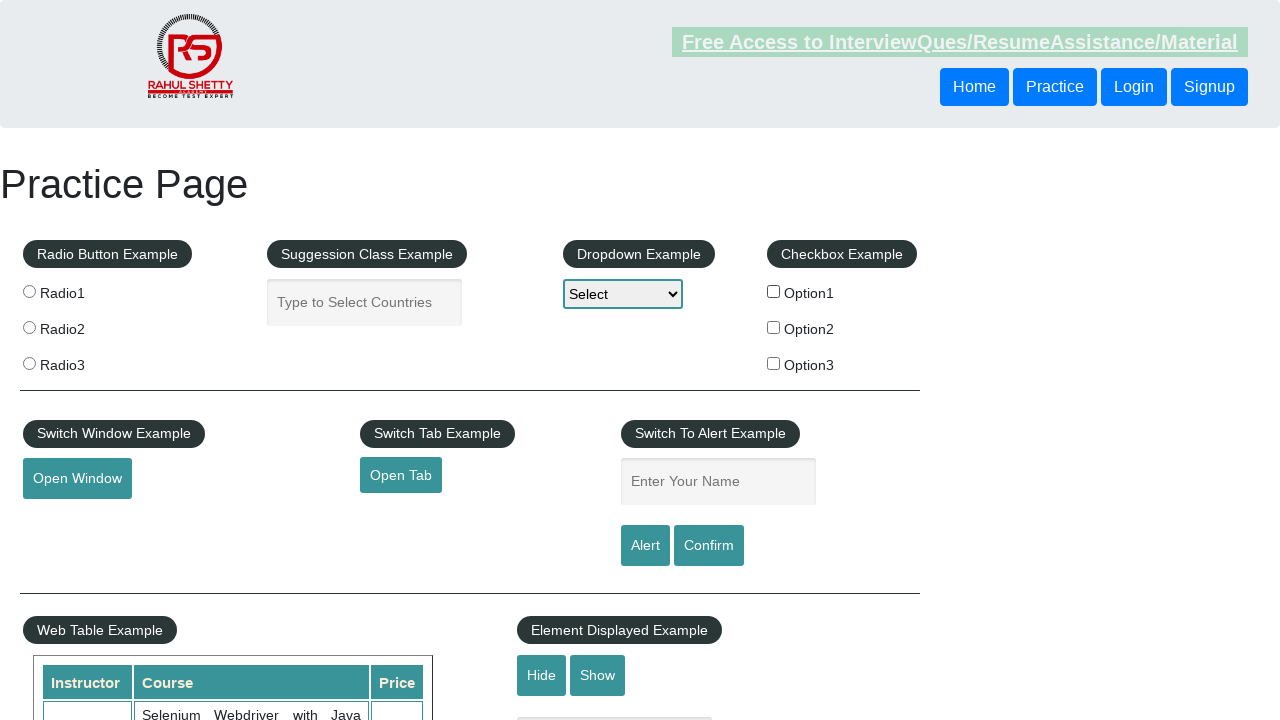

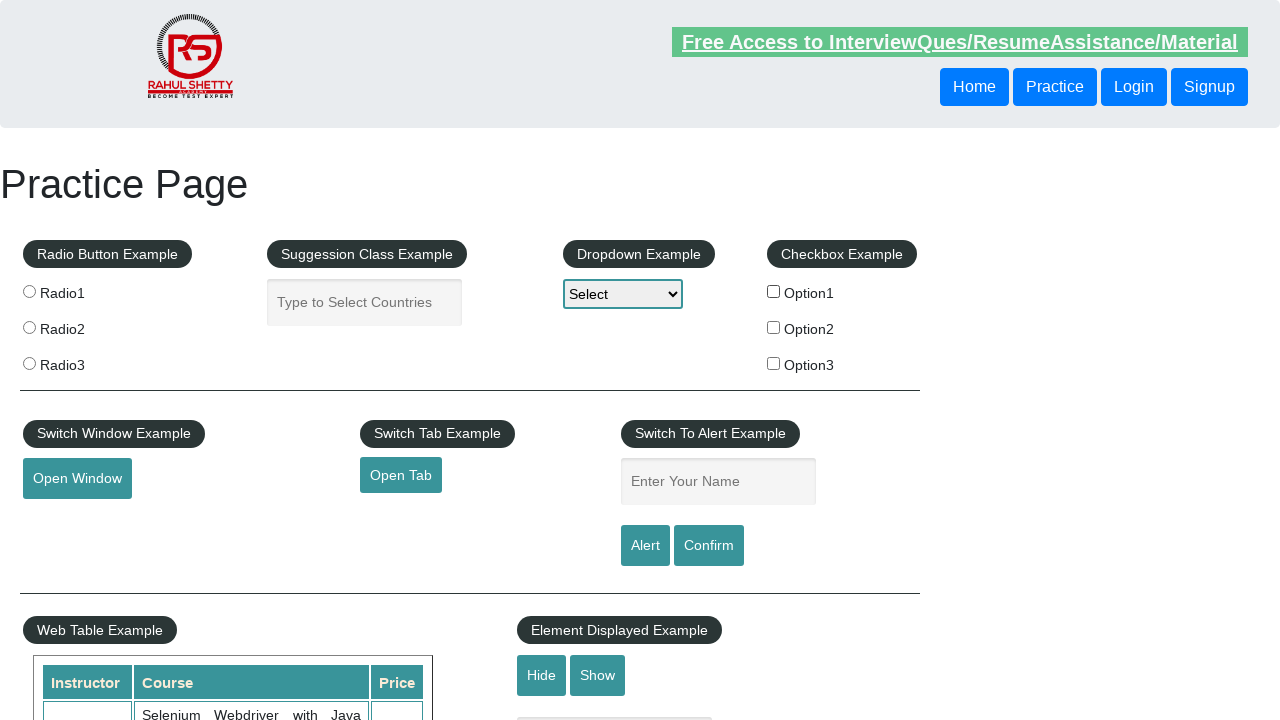